Tests a practice form submission by filling name and email fields, clicking a checkbox, selecting from a dropdown, and submitting the form, then verifying the success message is displayed.

Starting URL: https://rahulshettyacademy.com/angularpractice/

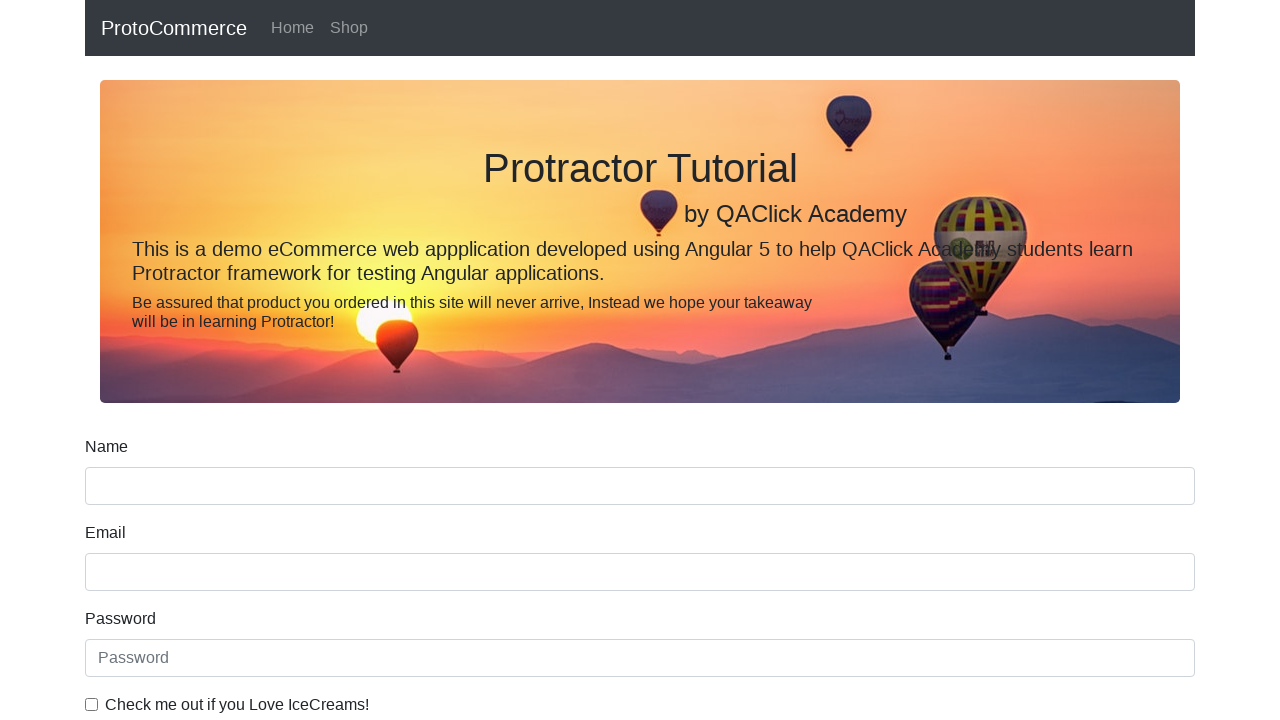

Filled name field with 'Rahul' on input[name='name']
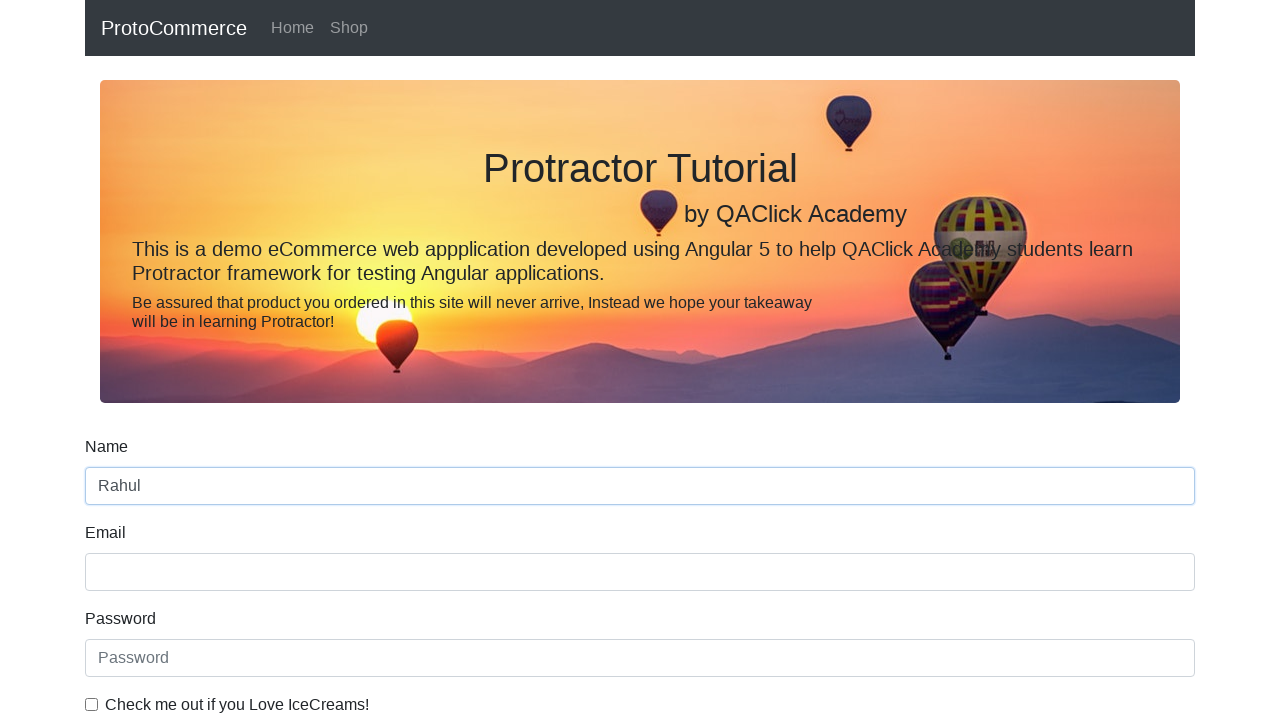

Filled email field with 'rahulshettyacademy.com' on input[name='email']
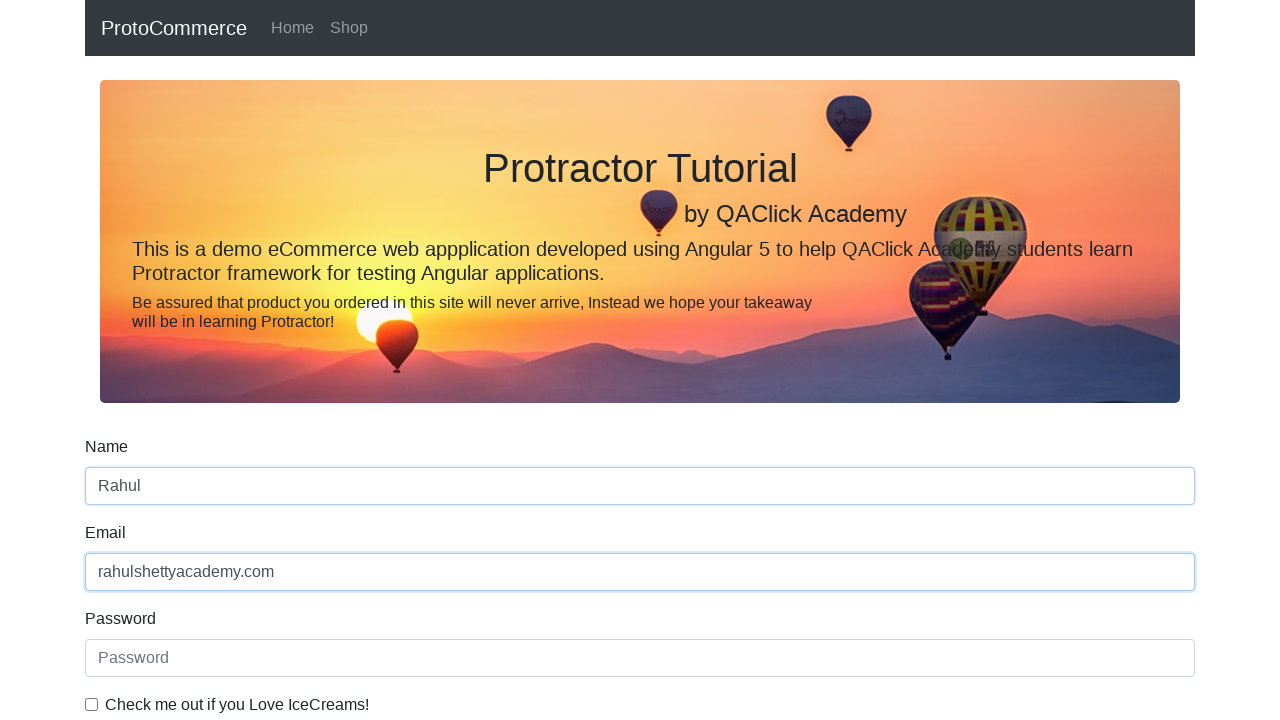

Clicked checkbox to enable it at (92, 704) on #exampleCheck1
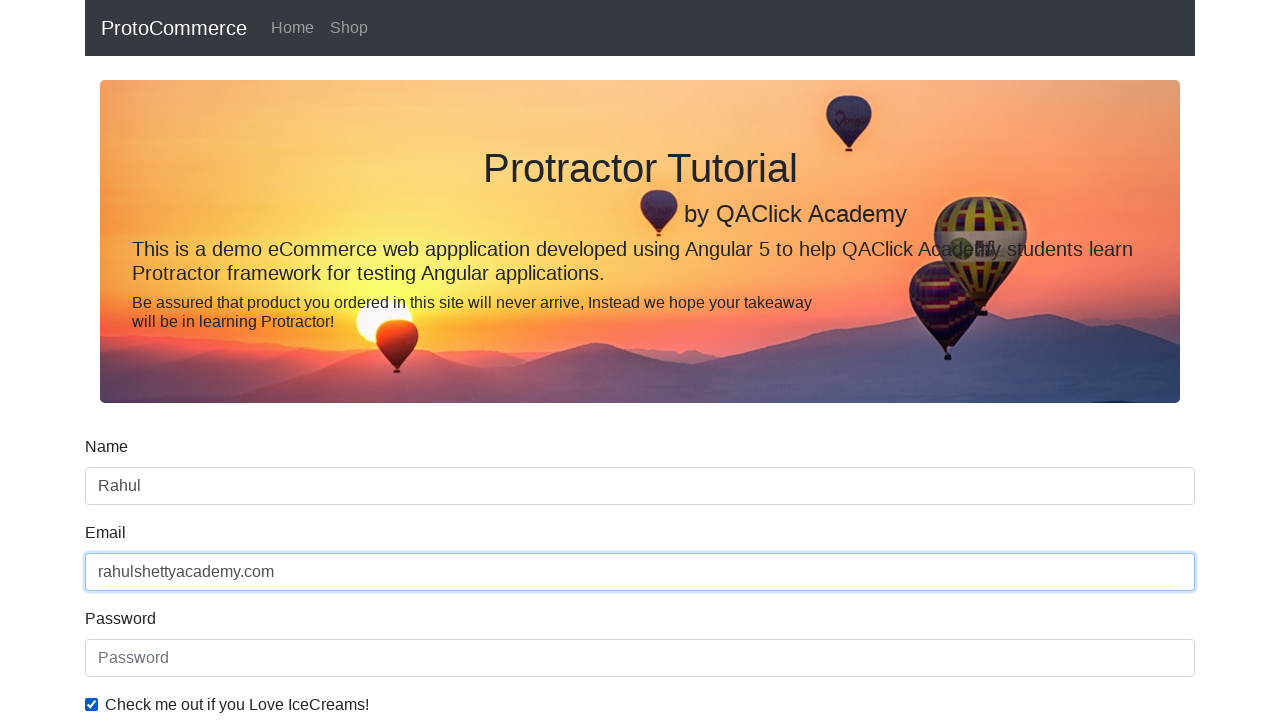

Selected 'Female' from dropdown on #exampleFormControlSelect1
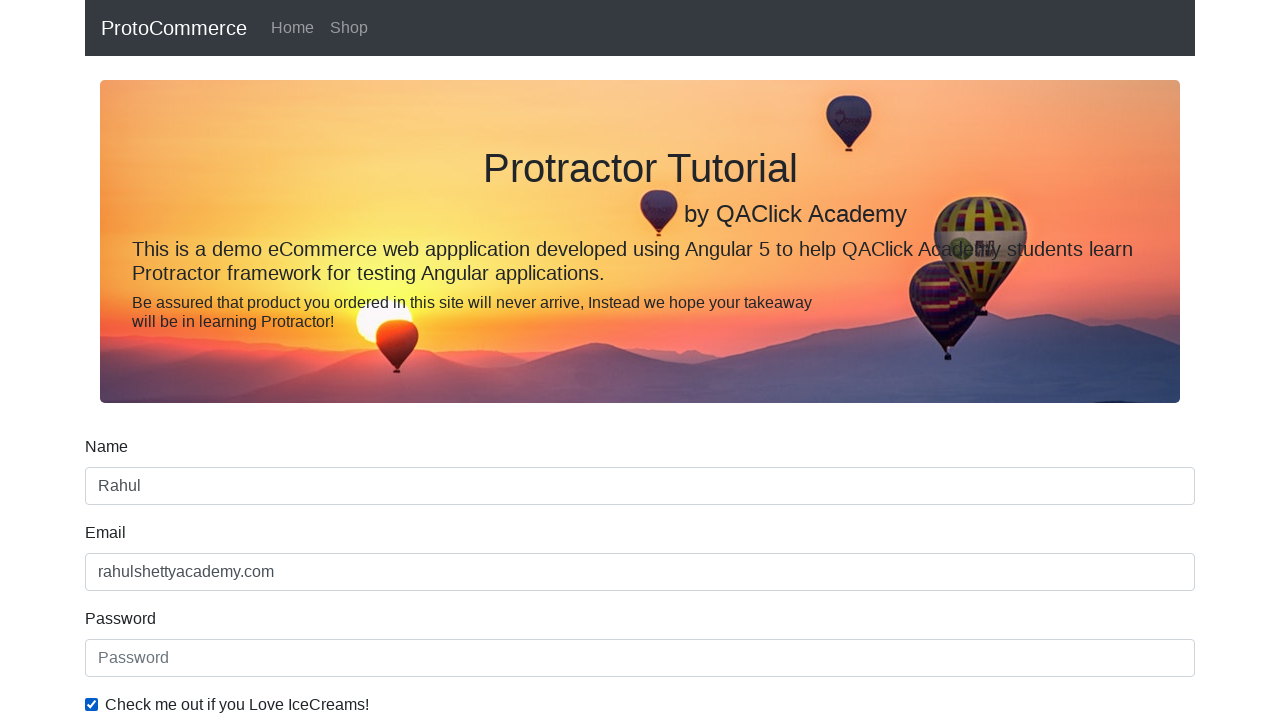

Changed dropdown selection to first option on #exampleFormControlSelect1
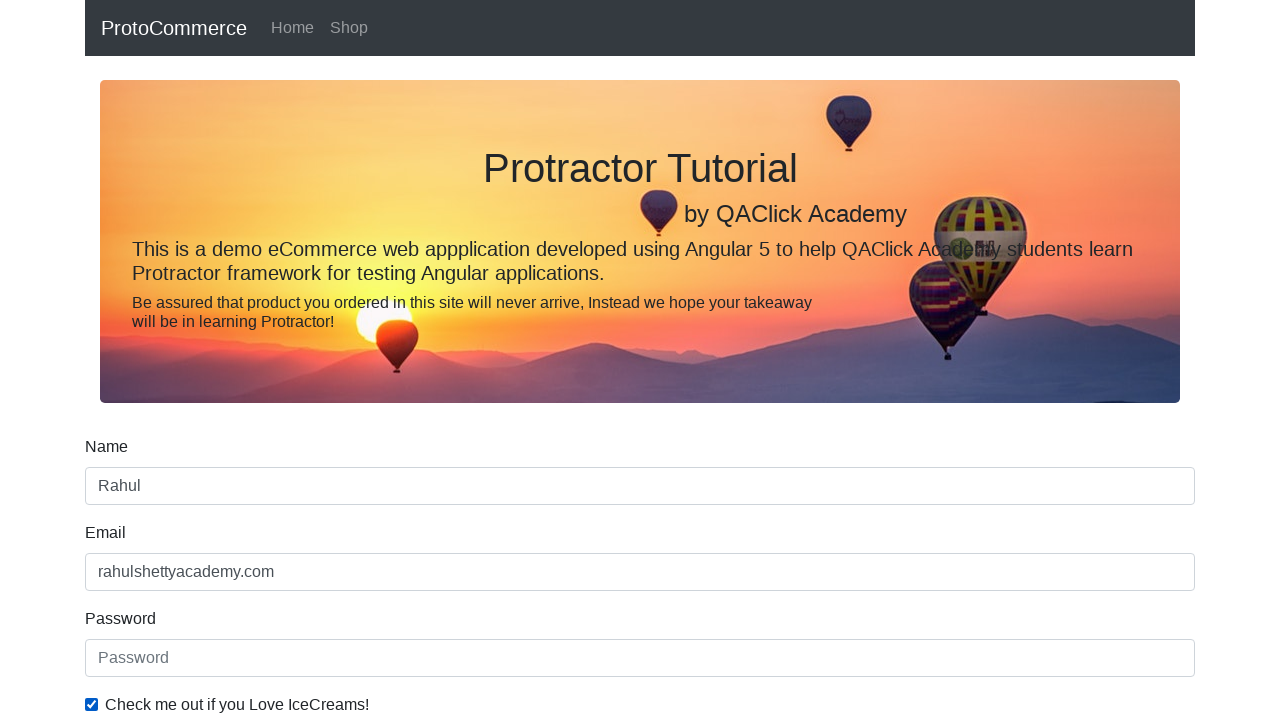

Clicked submit button to submit the form at (123, 491) on input[type='submit']
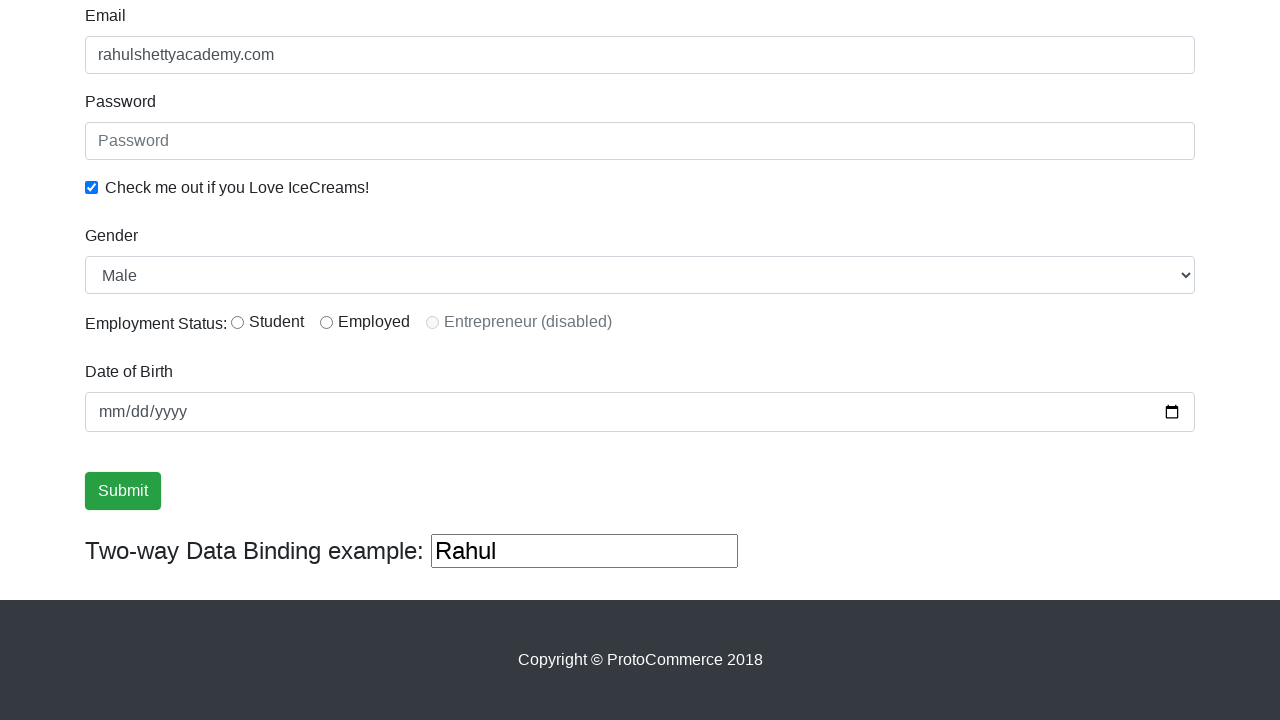

Success message appeared on page
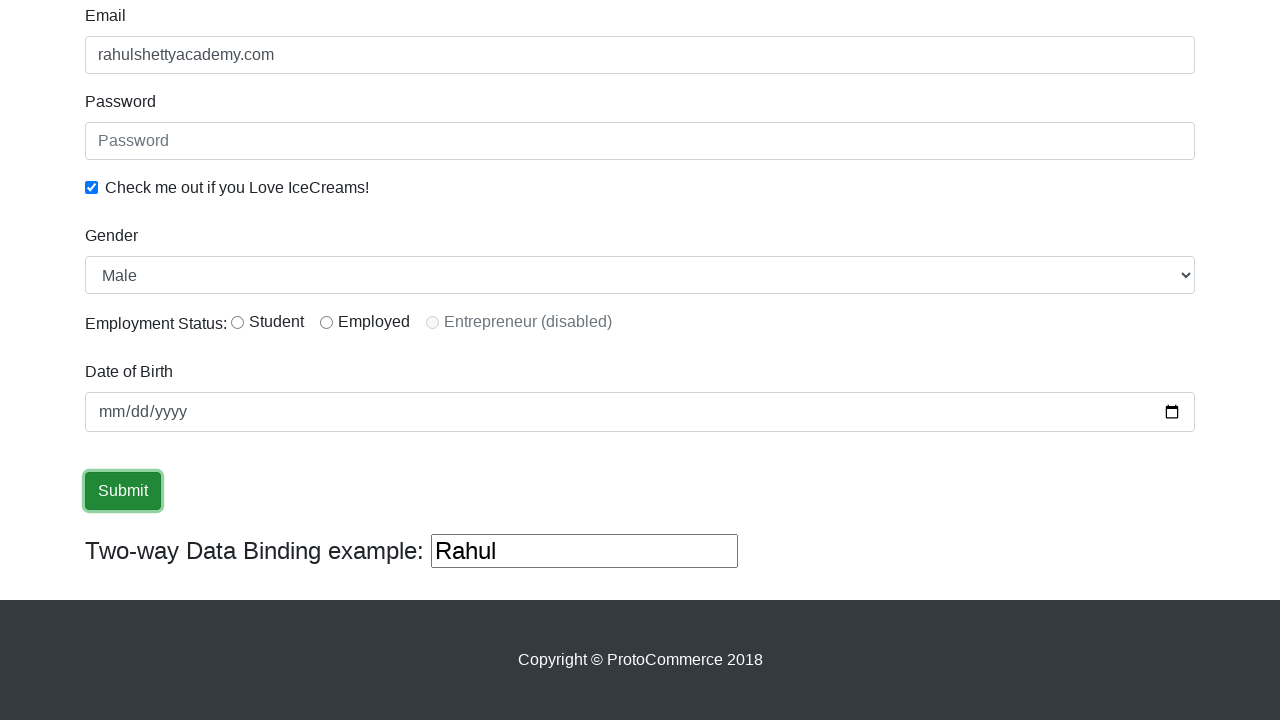

Retrieved success message text content
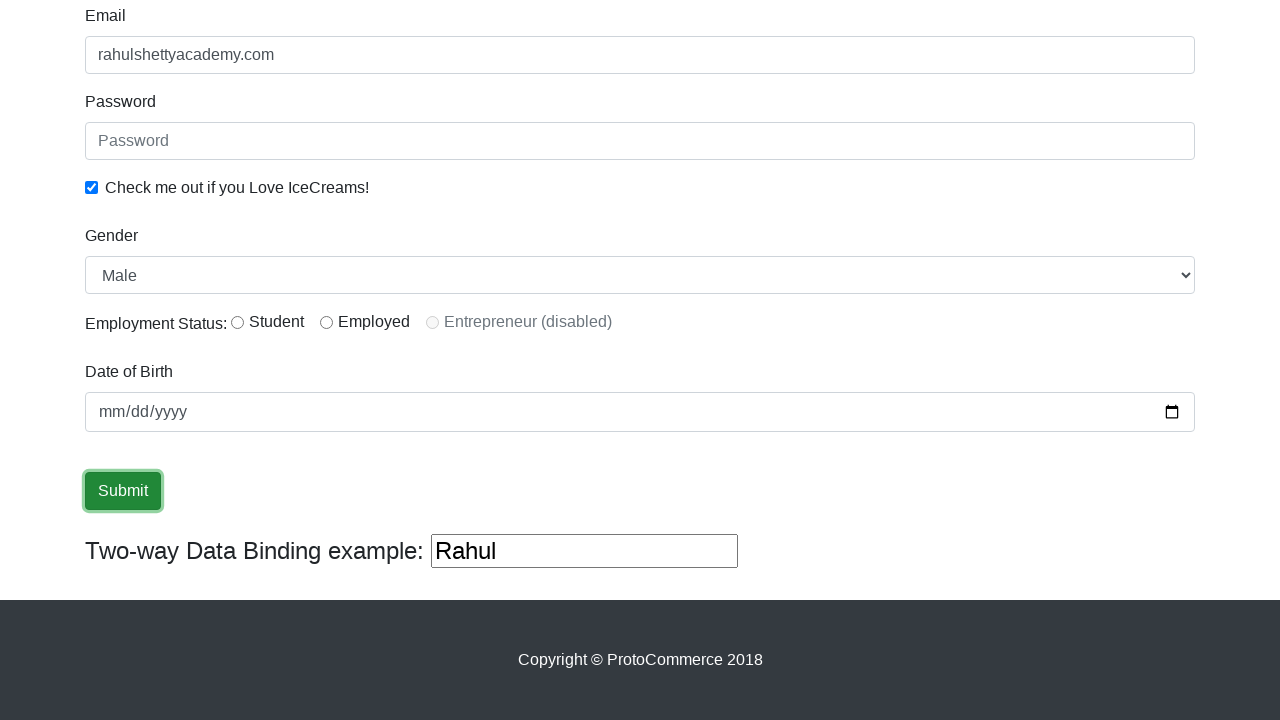

Verified success message contains 'successfully'
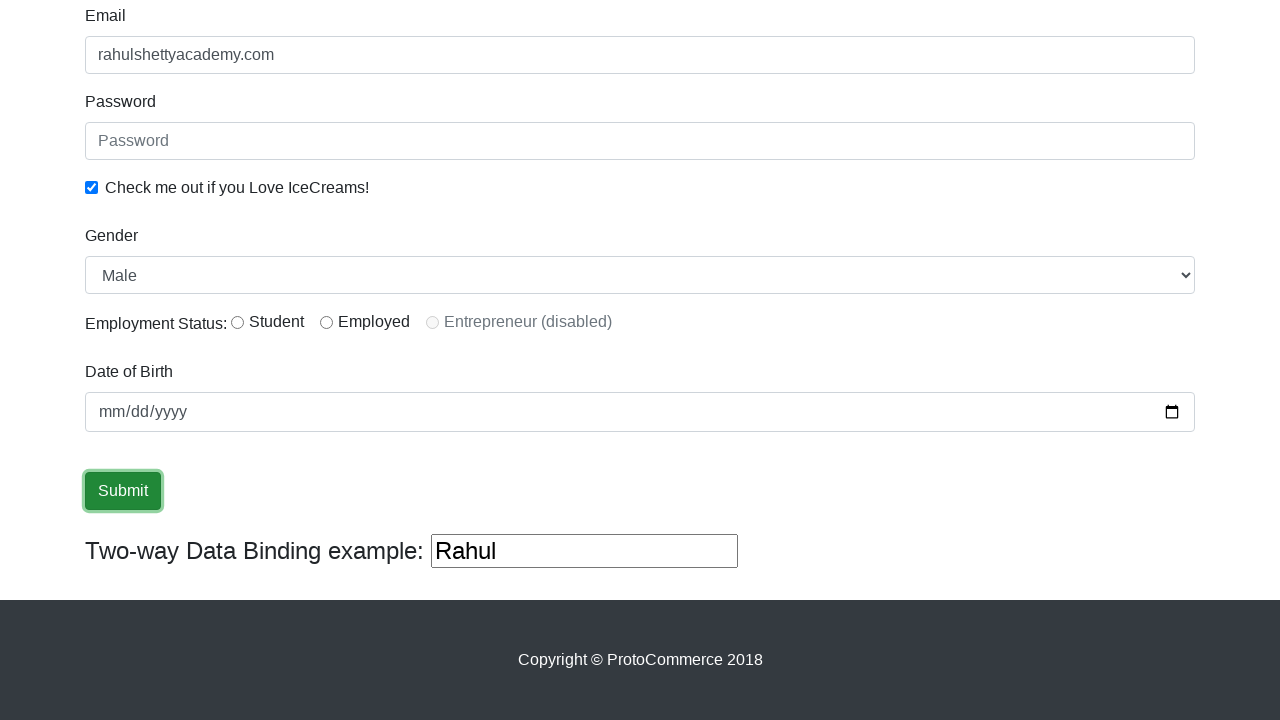

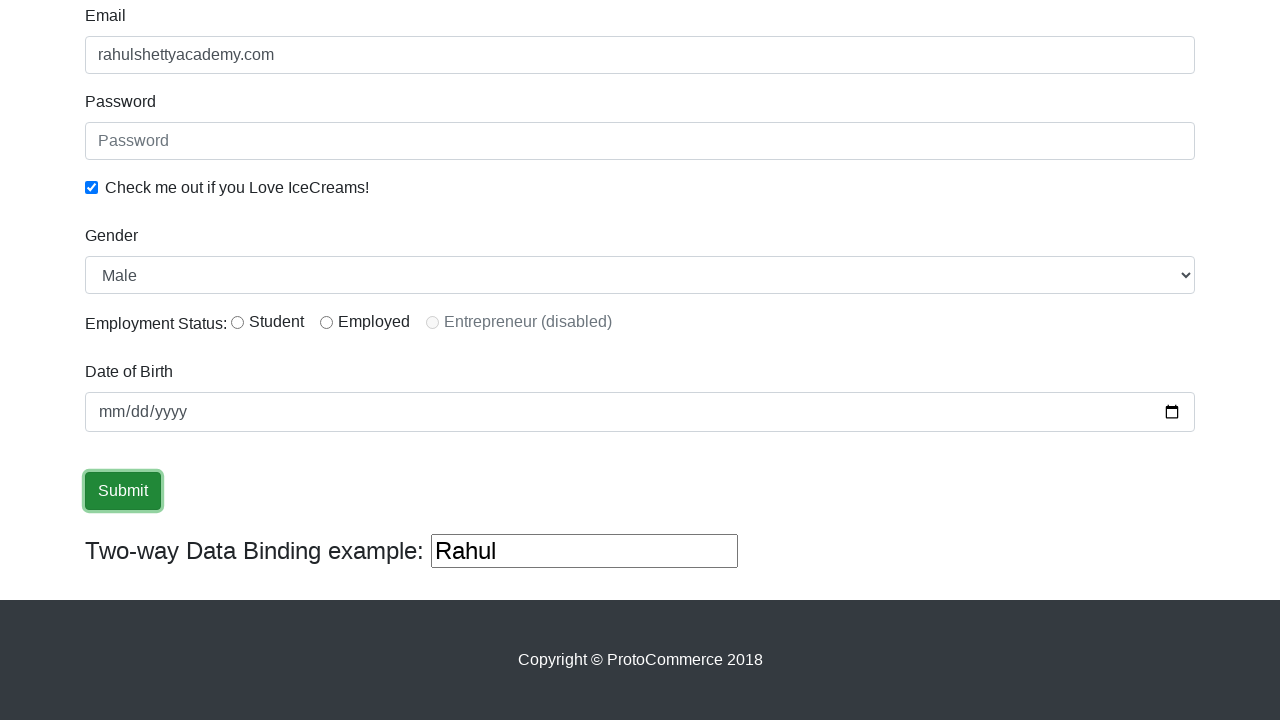